Tests navigation to 3D Models section on 3ddd.ru website

Starting URL: https://3ddd.ru/

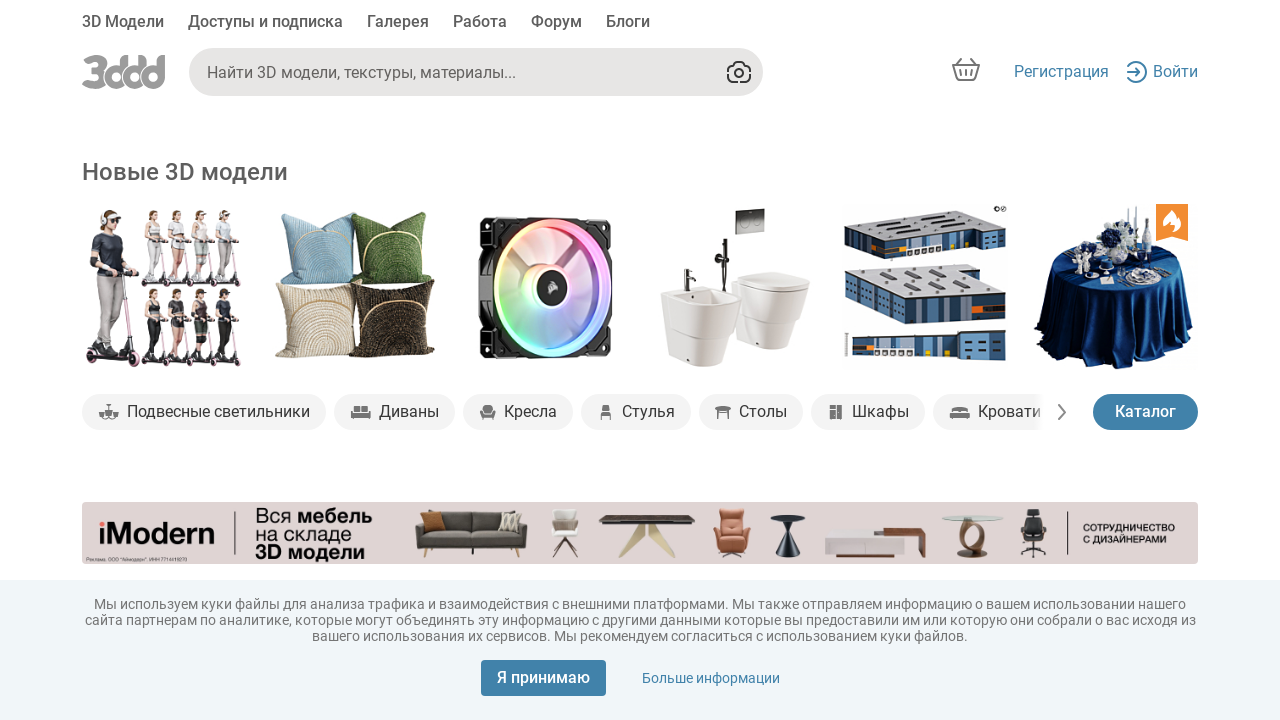

Clicked on '3D Модели' (3D Models) button at (123, 24) on xpath=//*[text()='3D Модели']
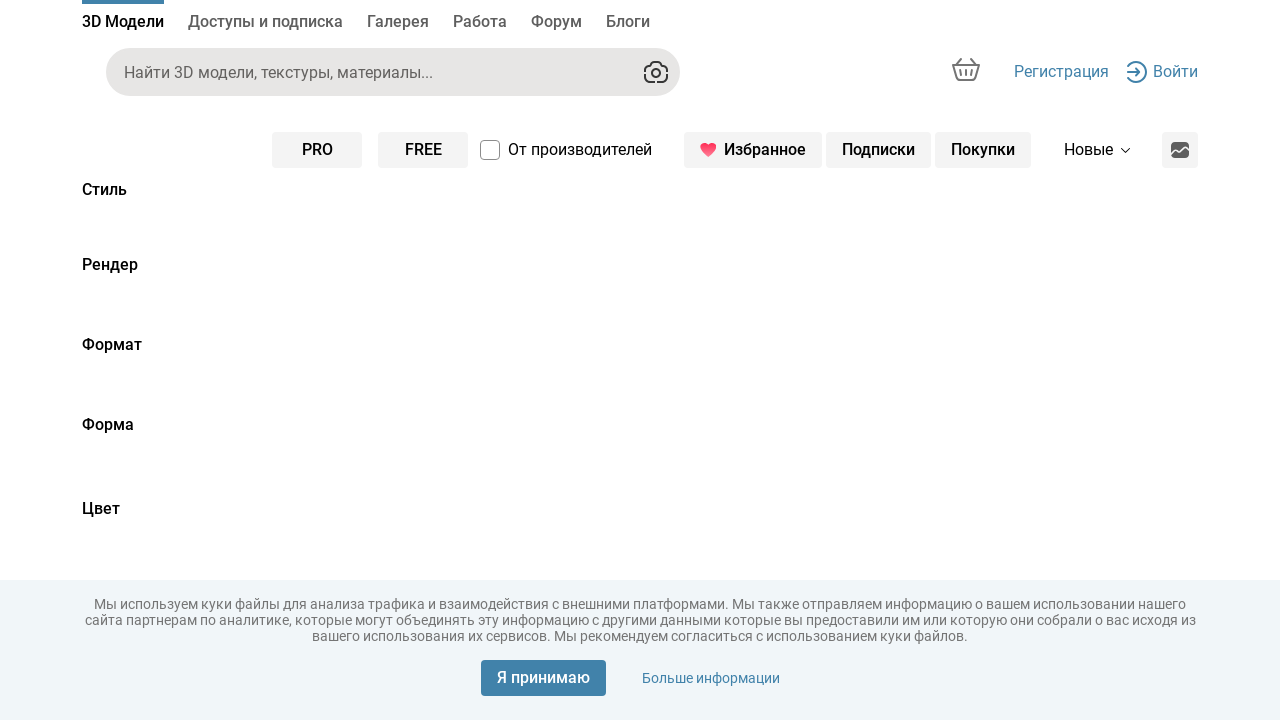

Navigation to 3D Models section completed
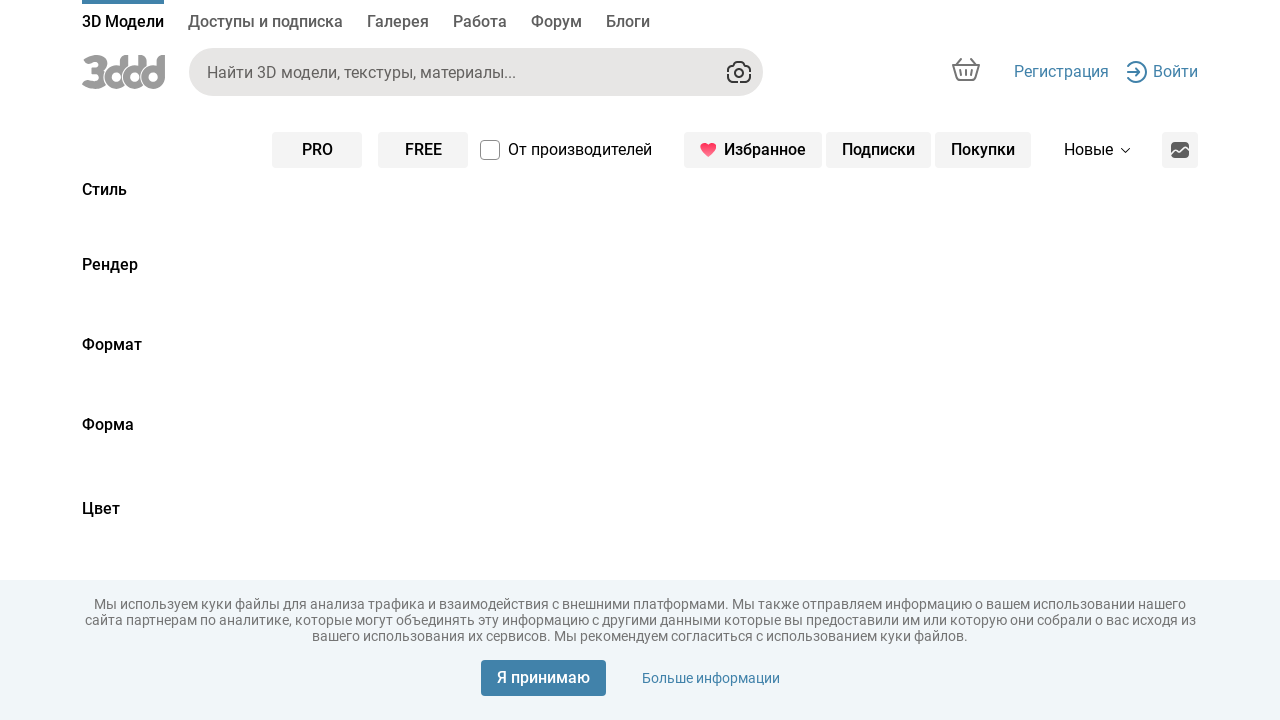

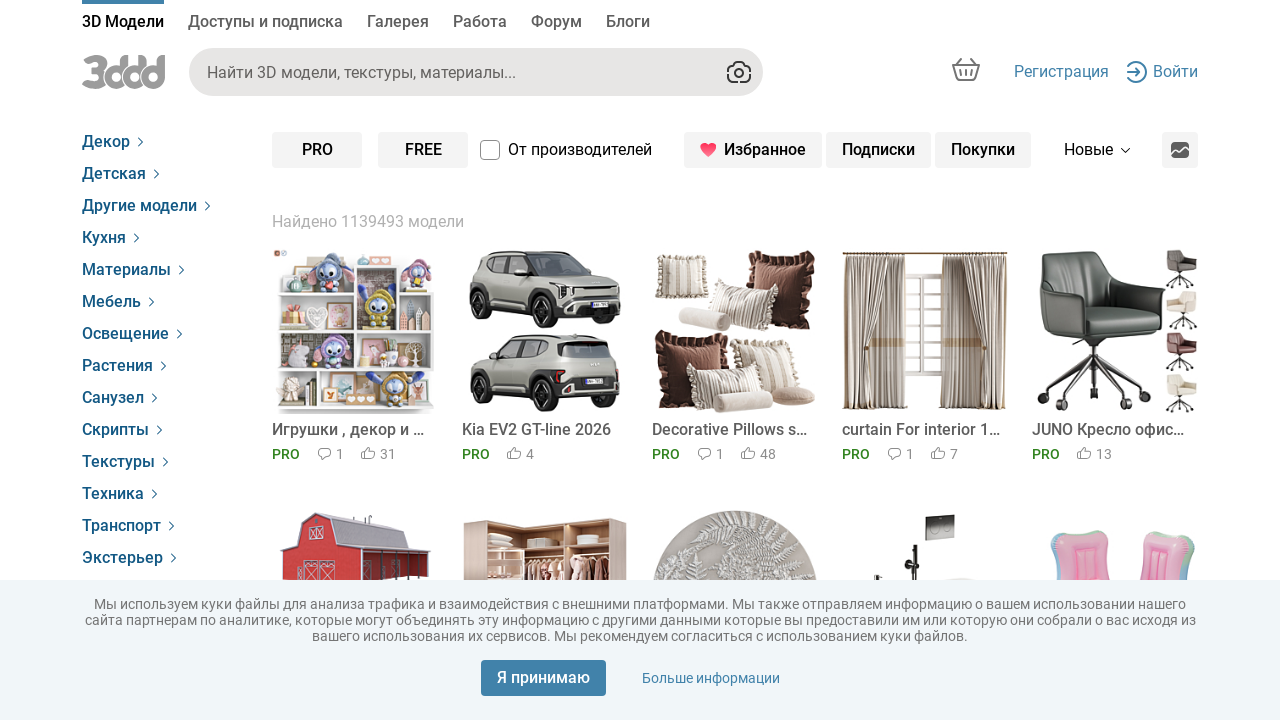